Tests dropdown selection by navigating to Widgets section, accessing Select Menu page, and selecting an option from the dropdown.

Starting URL: https://demoqa.com/

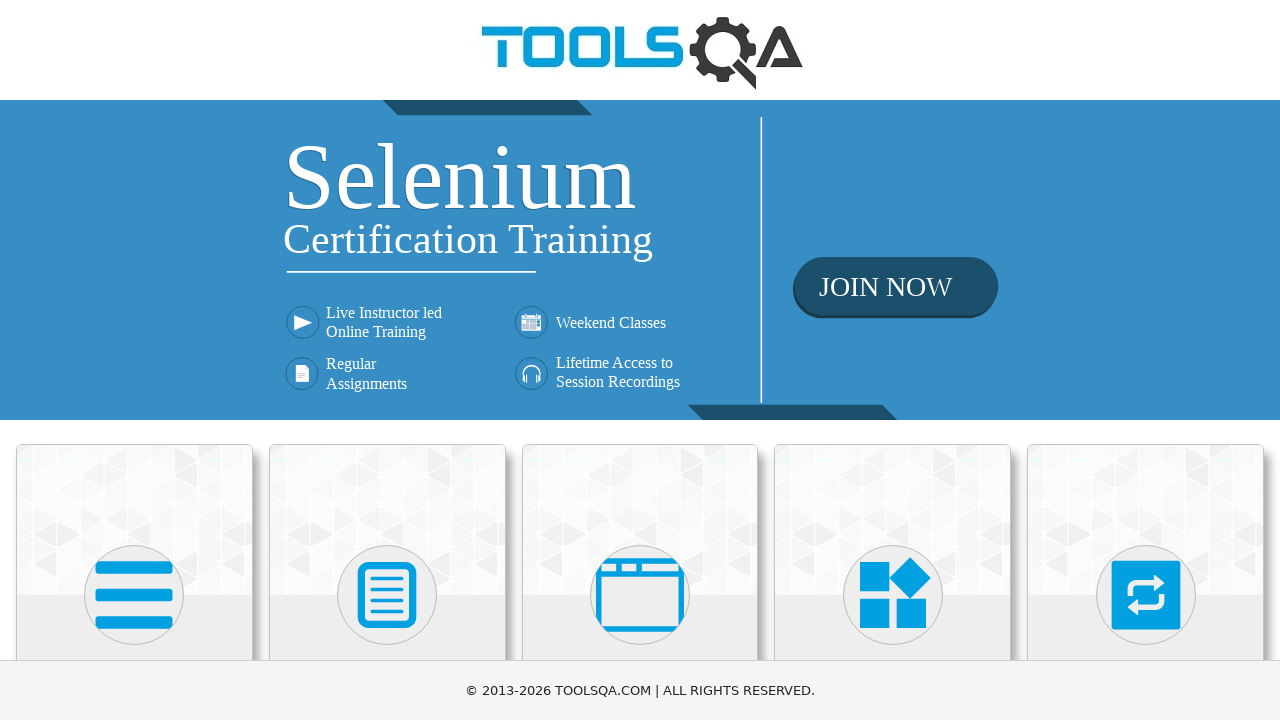

Clicked on Widgets card to navigate to Widgets section at (893, 360) on .card-body >> internal:has-text="Widgets"i
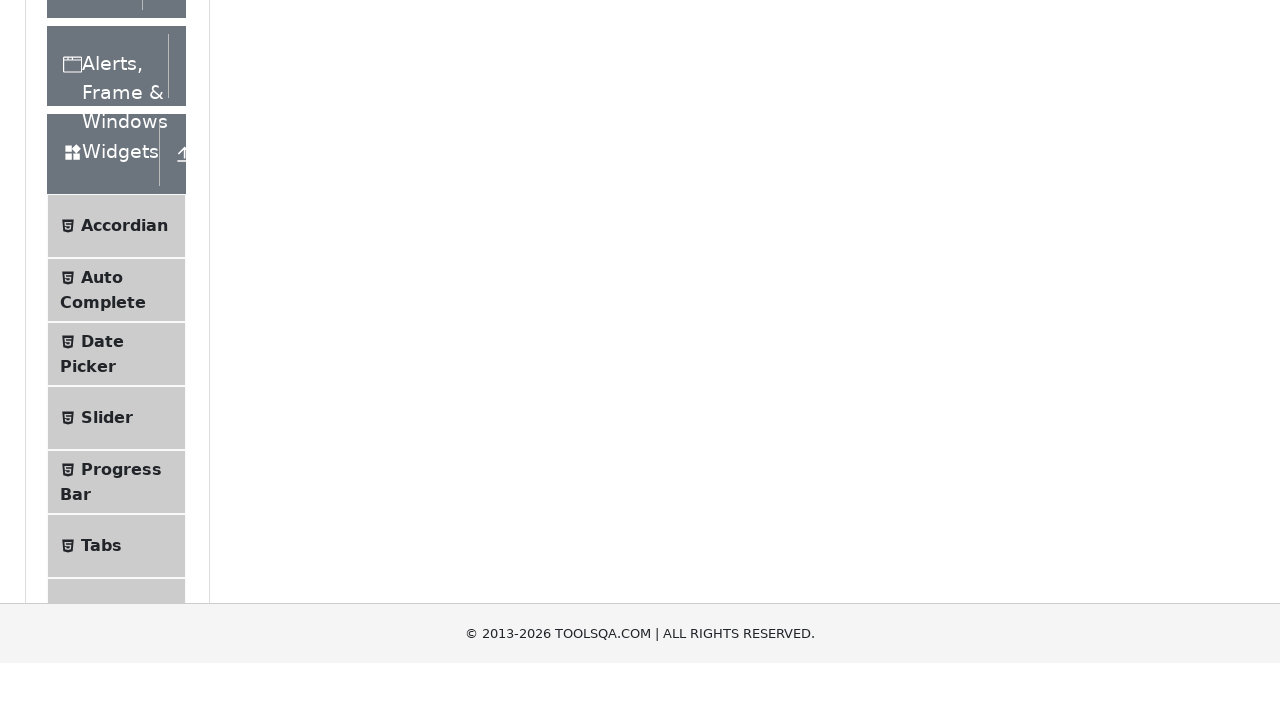

Scrolled to Select Menu item in navigation
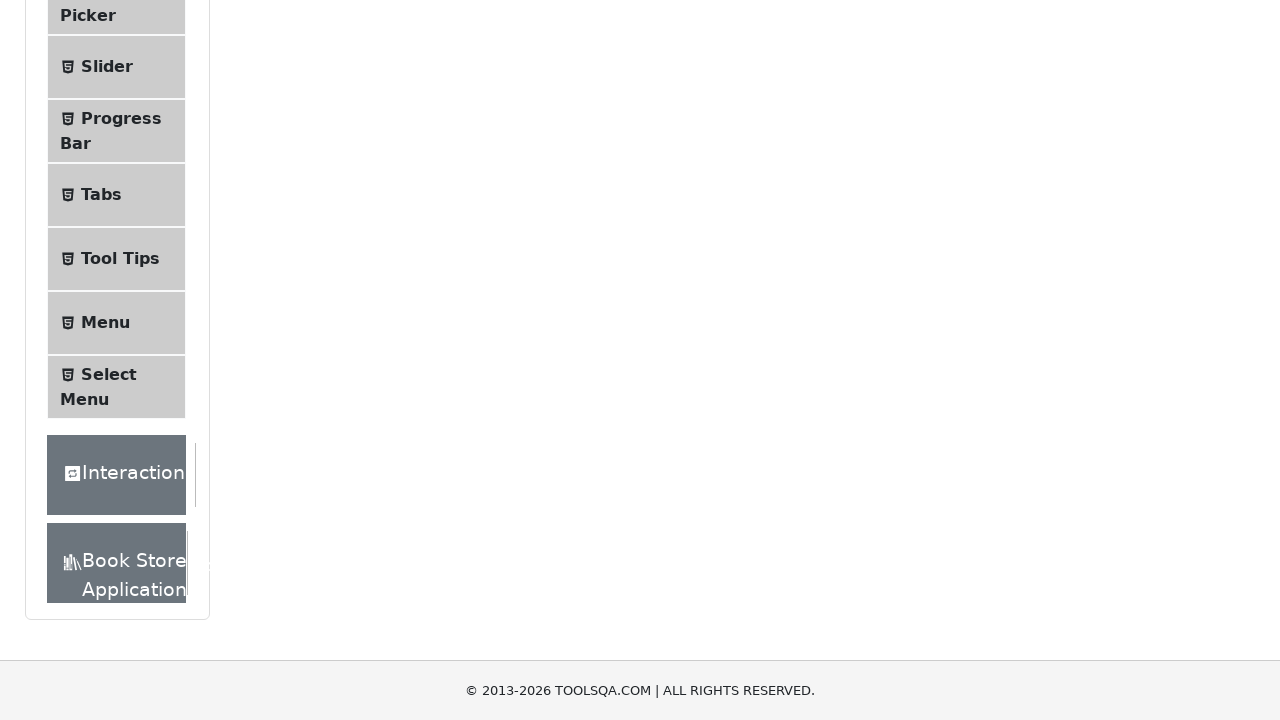

Clicked on Select Menu item to access the Select Menu page at (116, 387) on .menu-list li#item-8 >> nth=-1
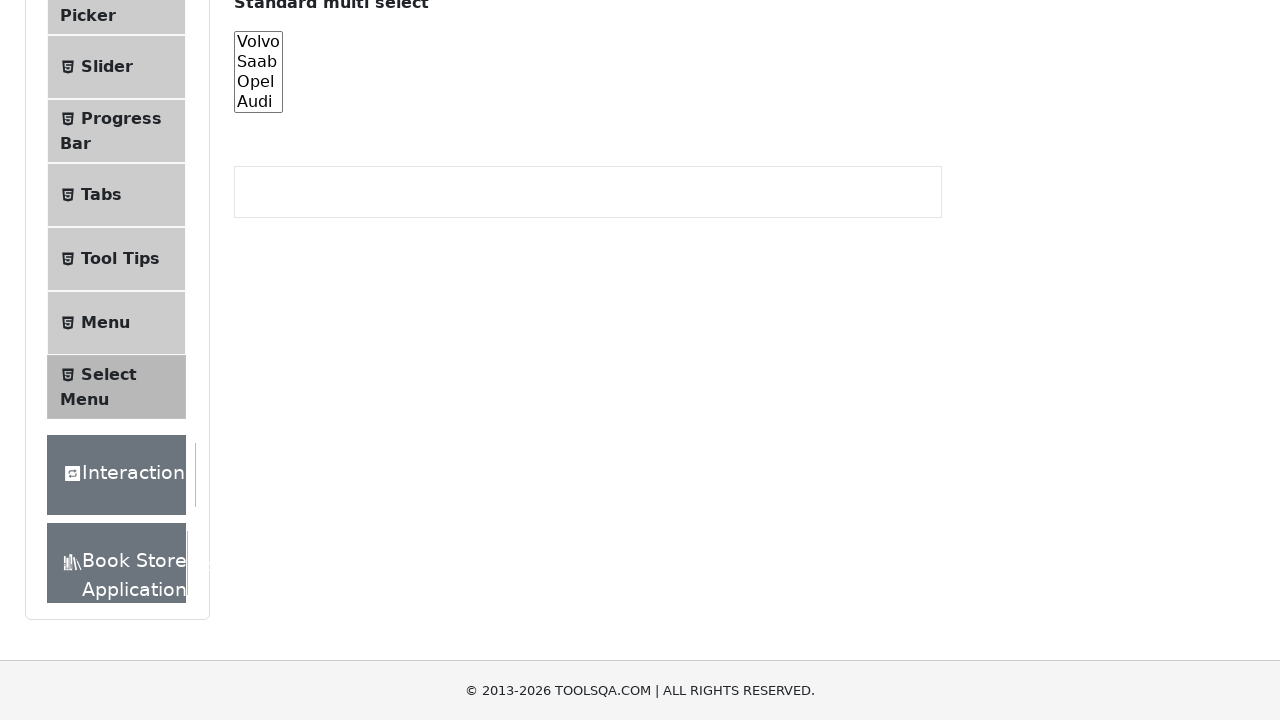

Selected option with value '8' from the dropdown menu on #oldSelectMenu
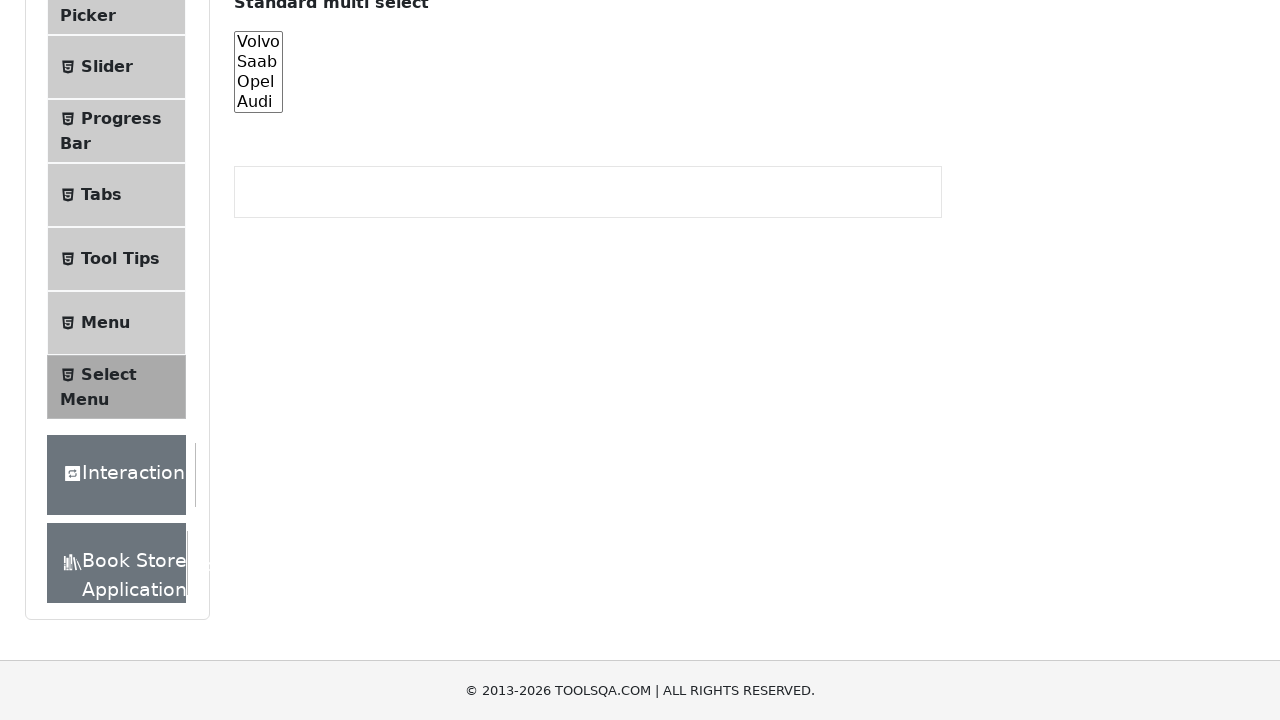

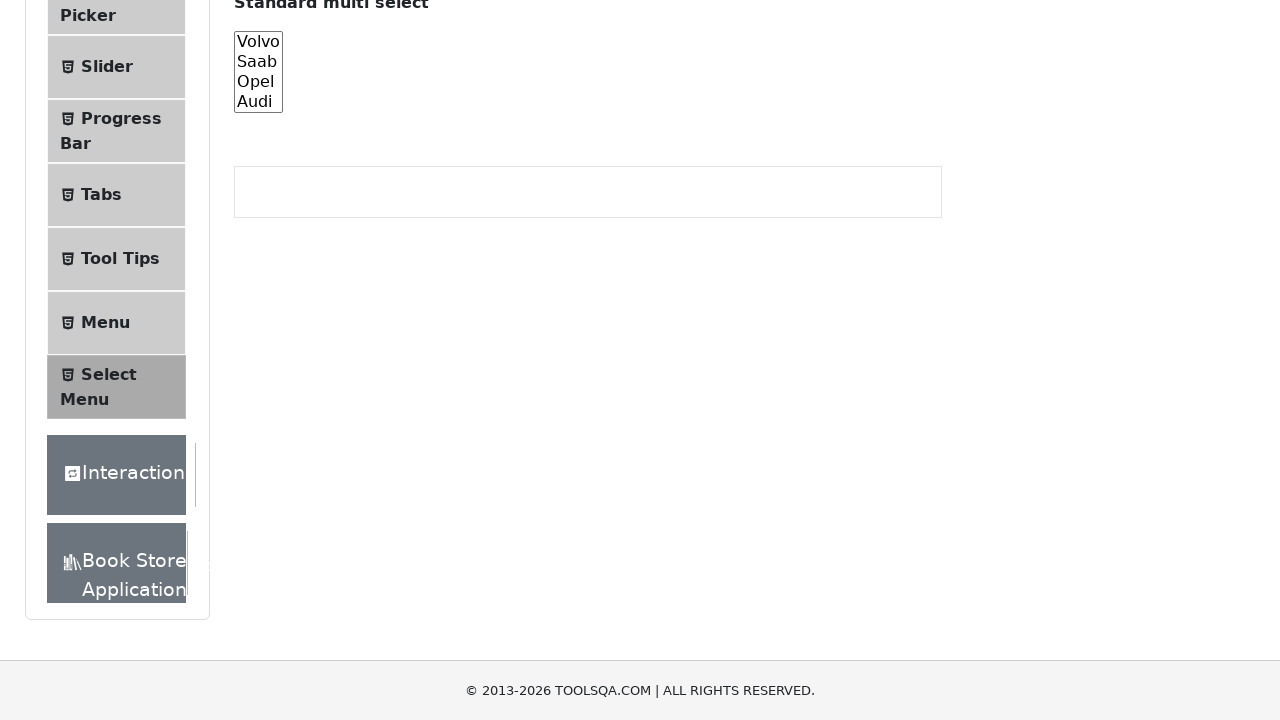